Simple test that navigates to rameshsoft.com website and verifies the page loads successfully

Starting URL: https://www.rameshsoft.com

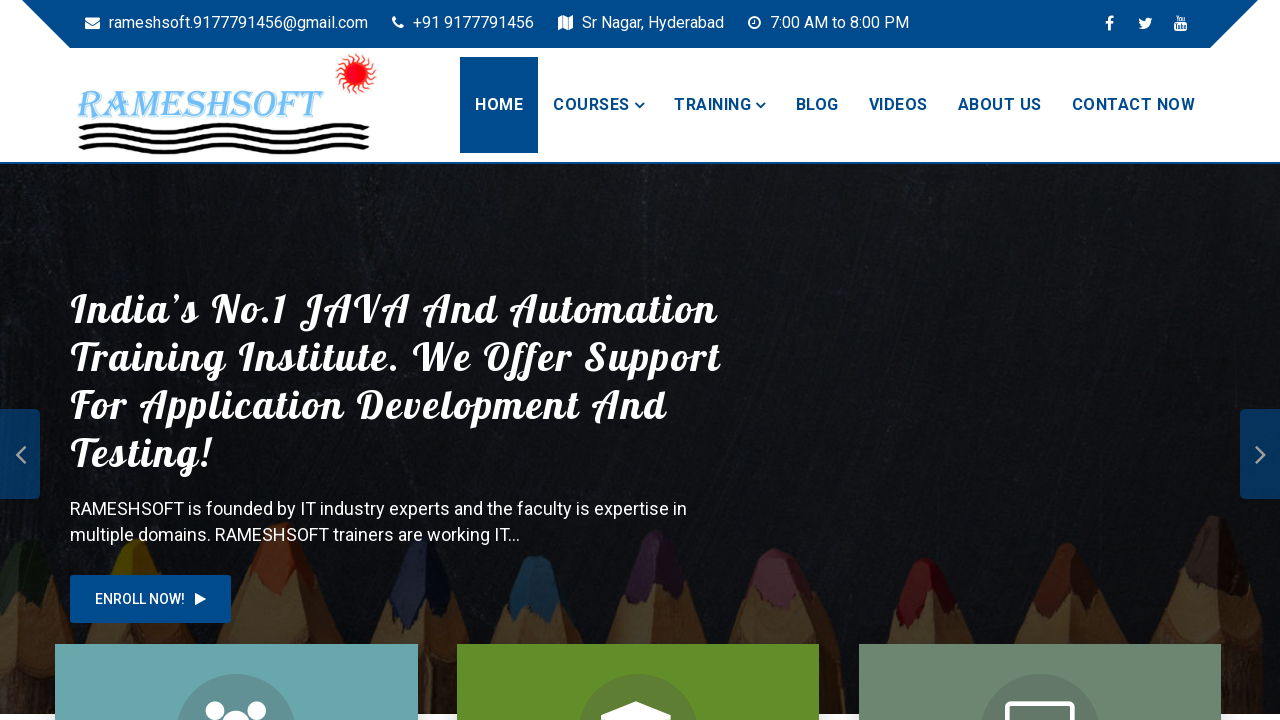

Waited for page to reach domcontentloaded state
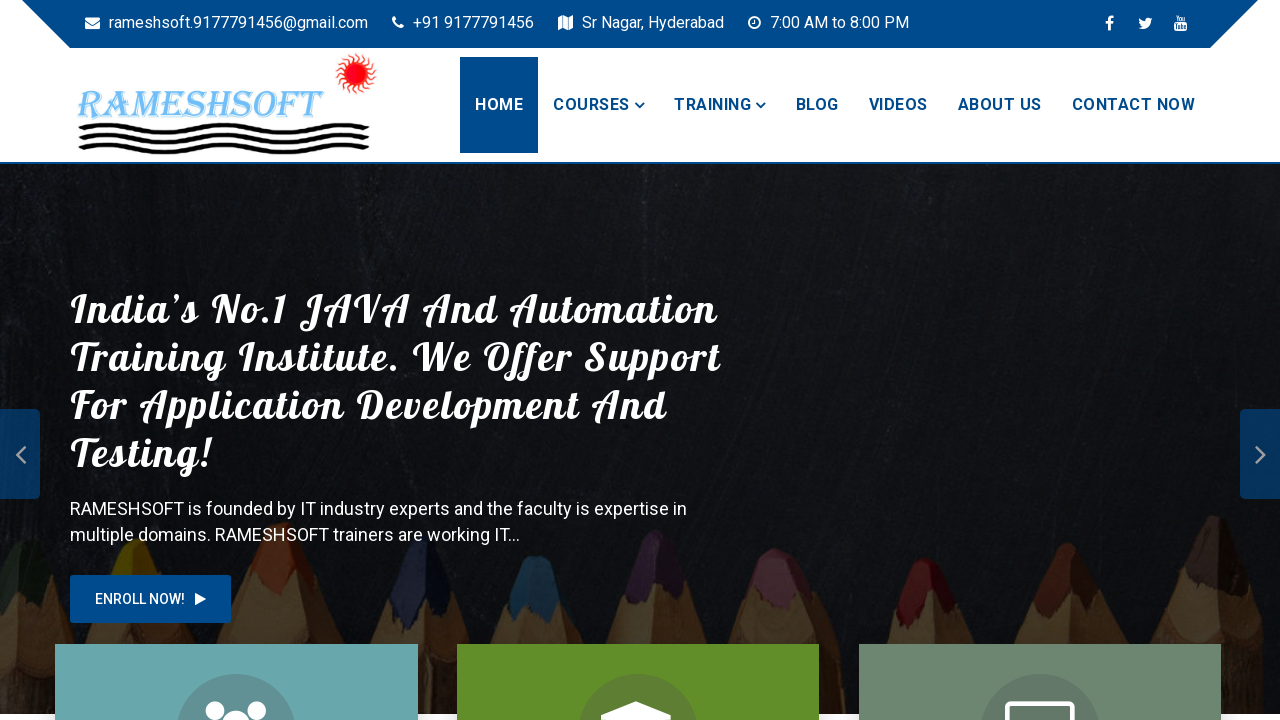

Verified body element is present on rameshsoft.com
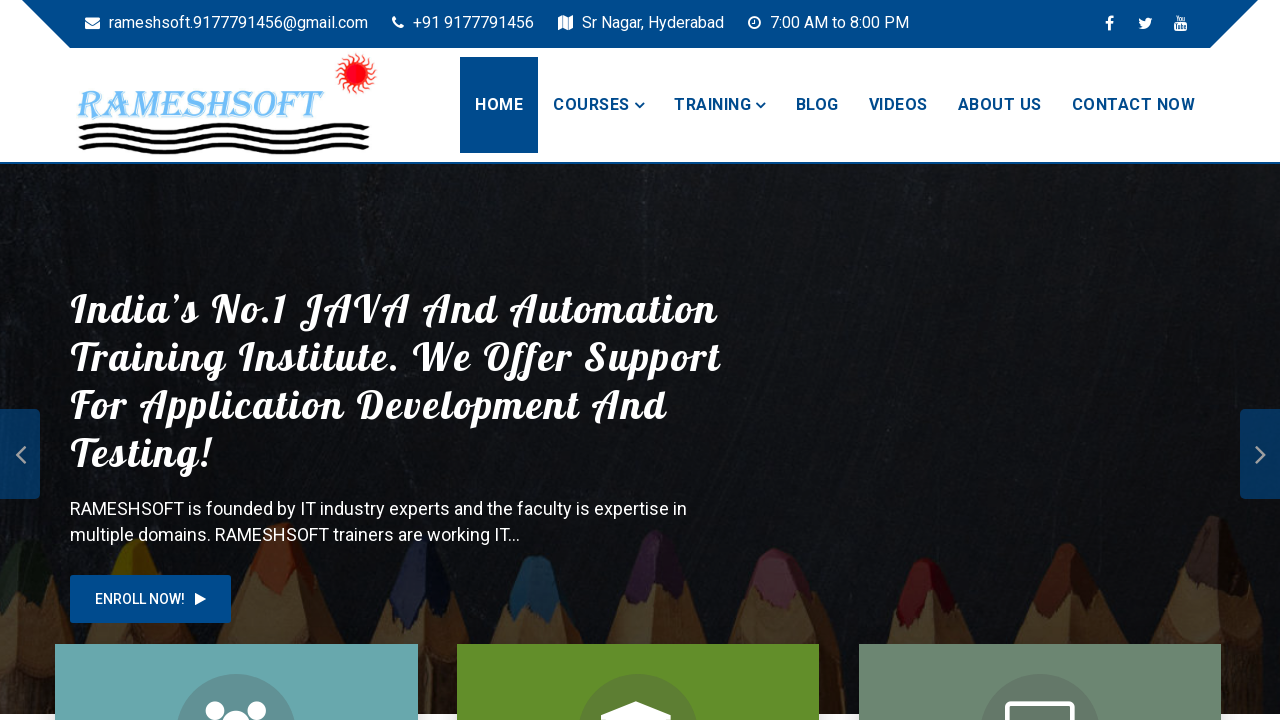

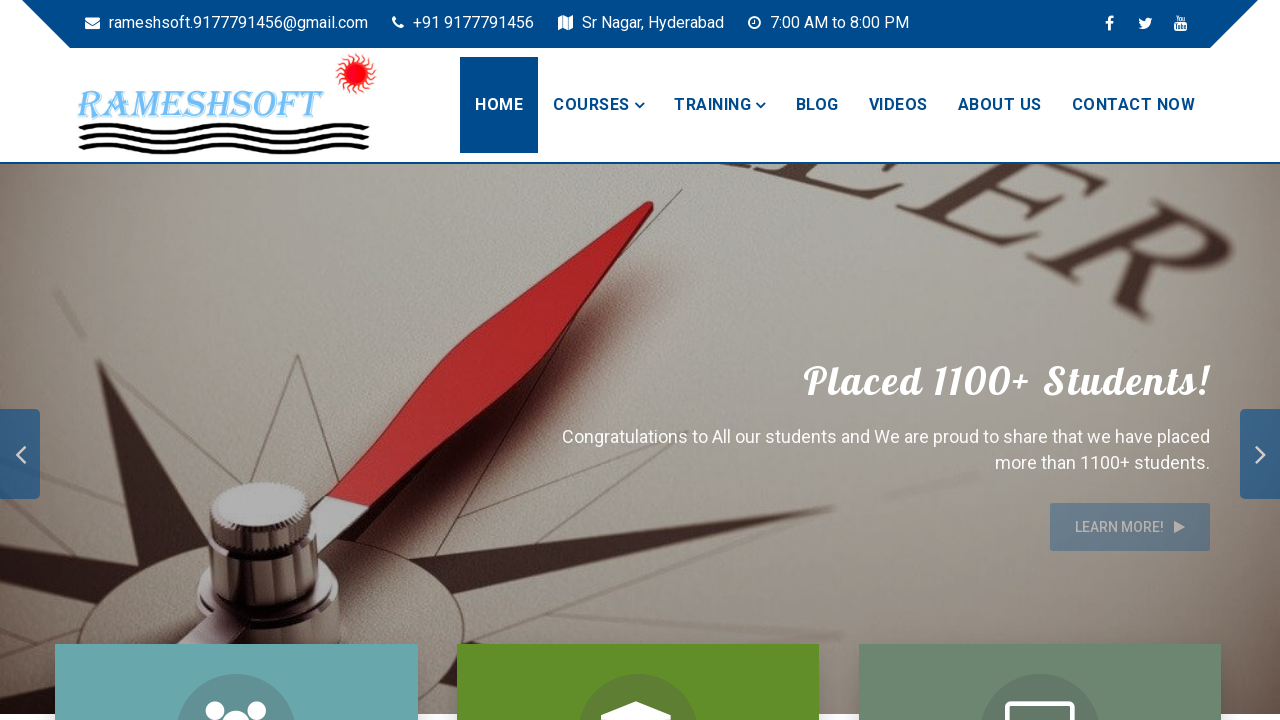